Navigates to a Selenium course content page and scrolls to the Reviews section to verify the element is visible

Starting URL: http://greenstech.in/selenium-course-content.html

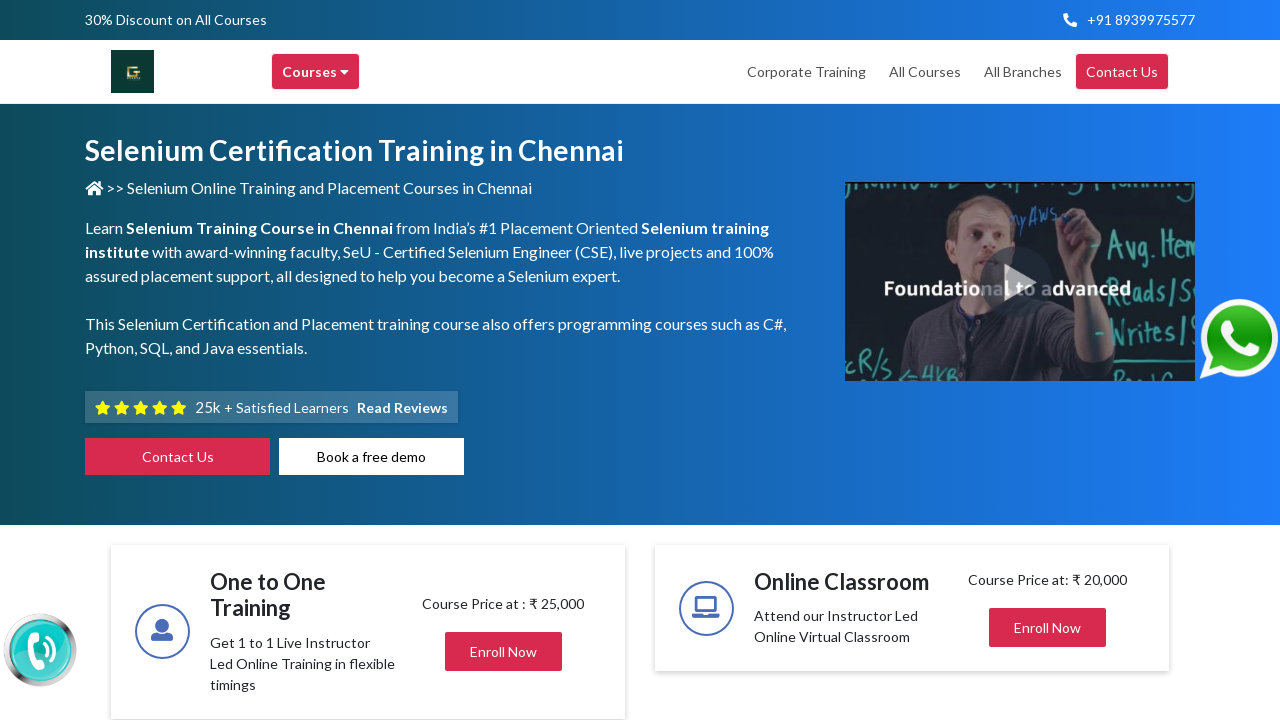

Located Reviews element (6th occurrence)
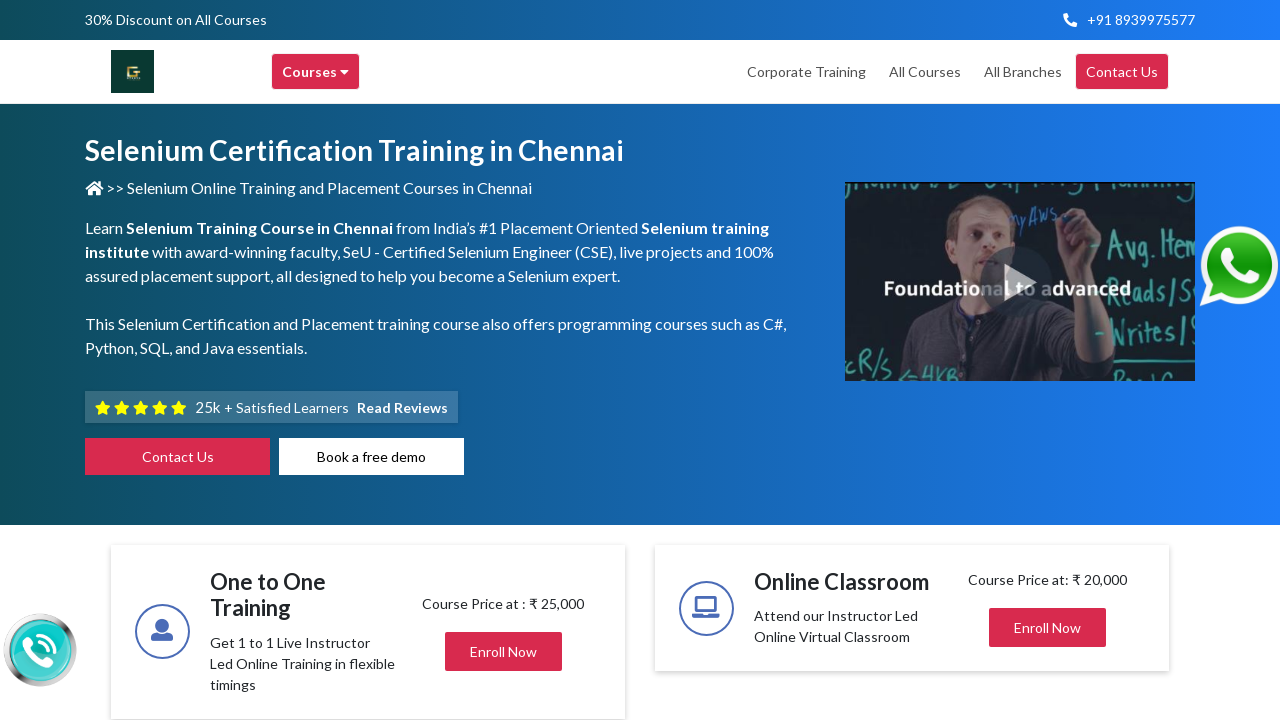

Scrolled to Reviews element
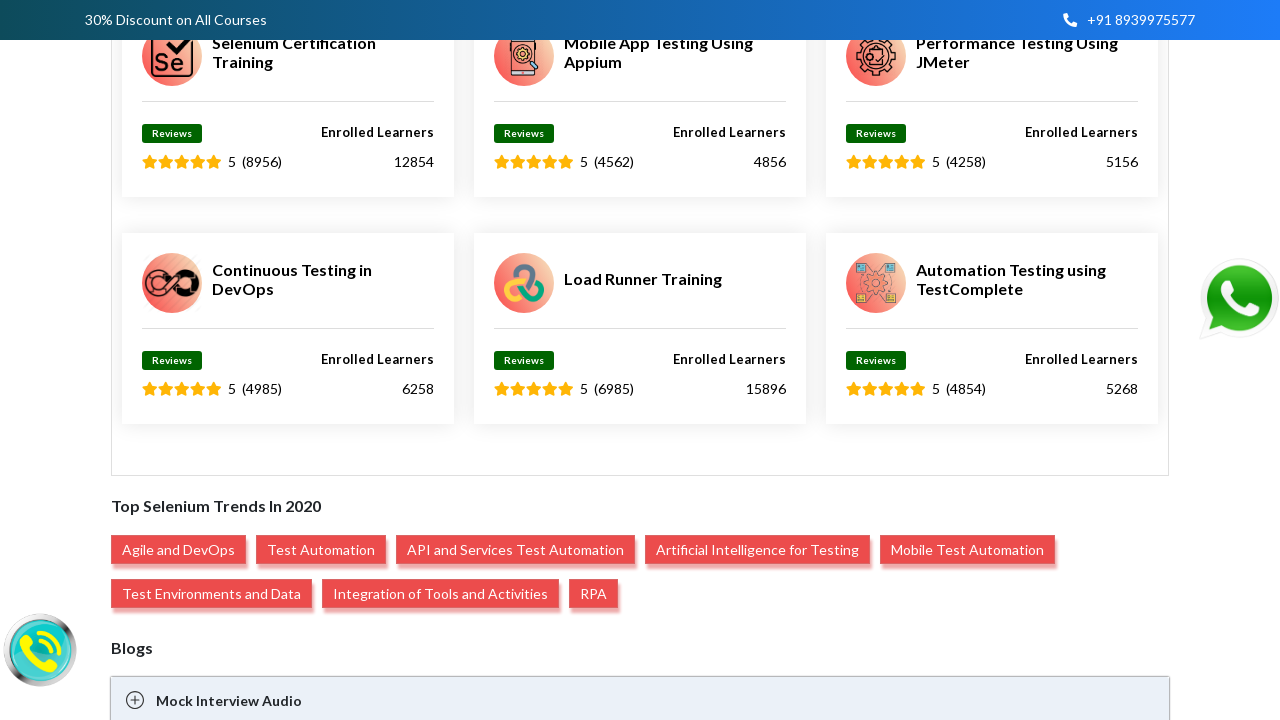

Reviews element is now visible
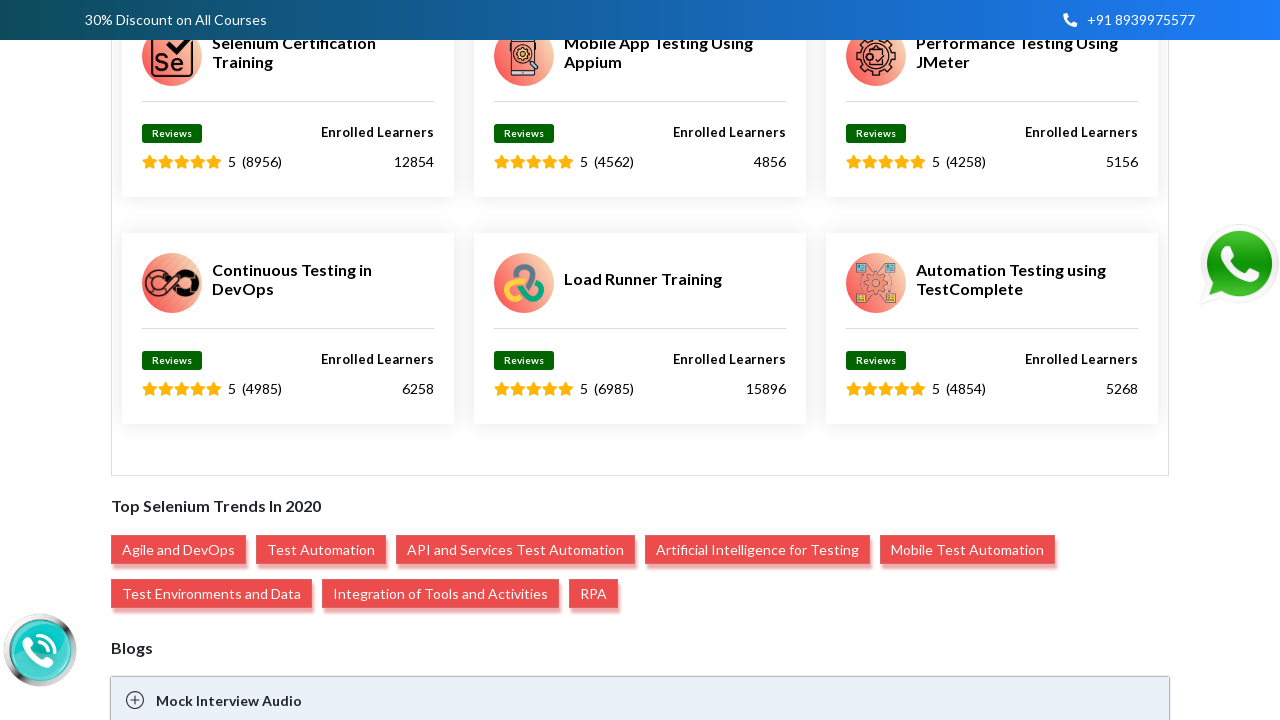

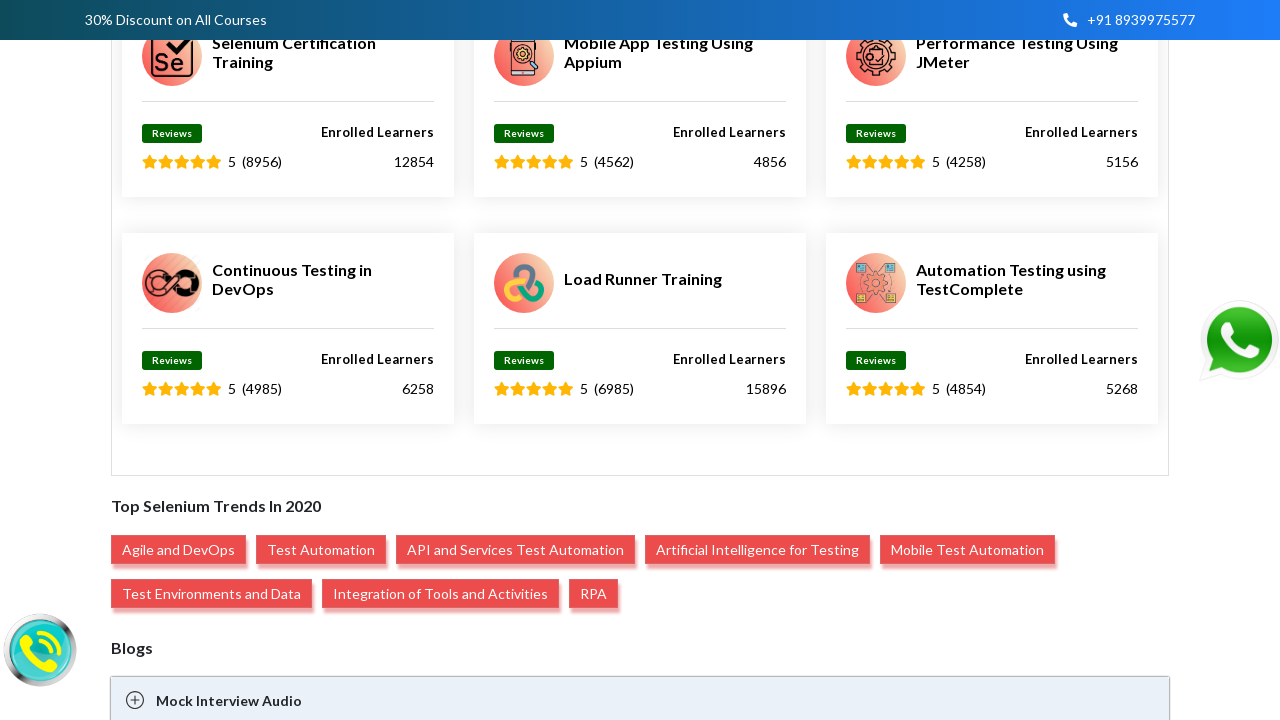